Tests link functionality in the footer section by counting links and opening each link in the first column of the footer in a new tab

Starting URL: https://www.rahulshettyacademy.com/AutomationPractice/

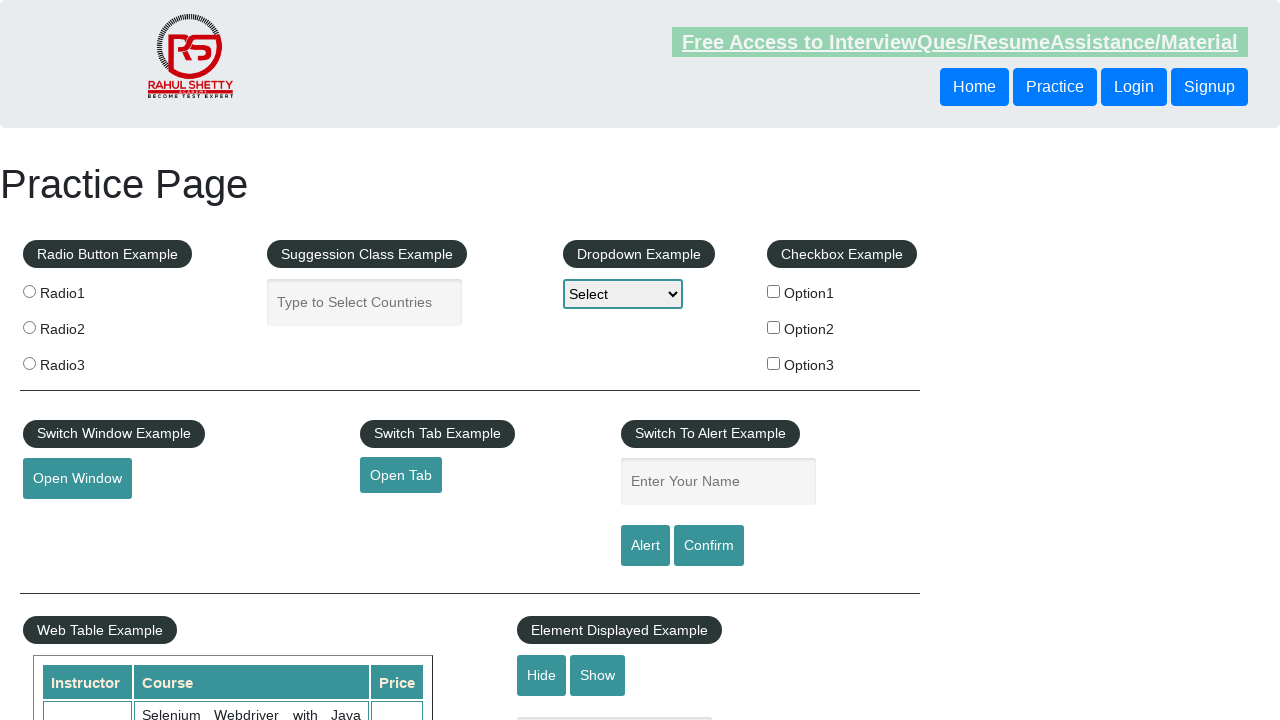

Counted total hyperlinks on page: 27
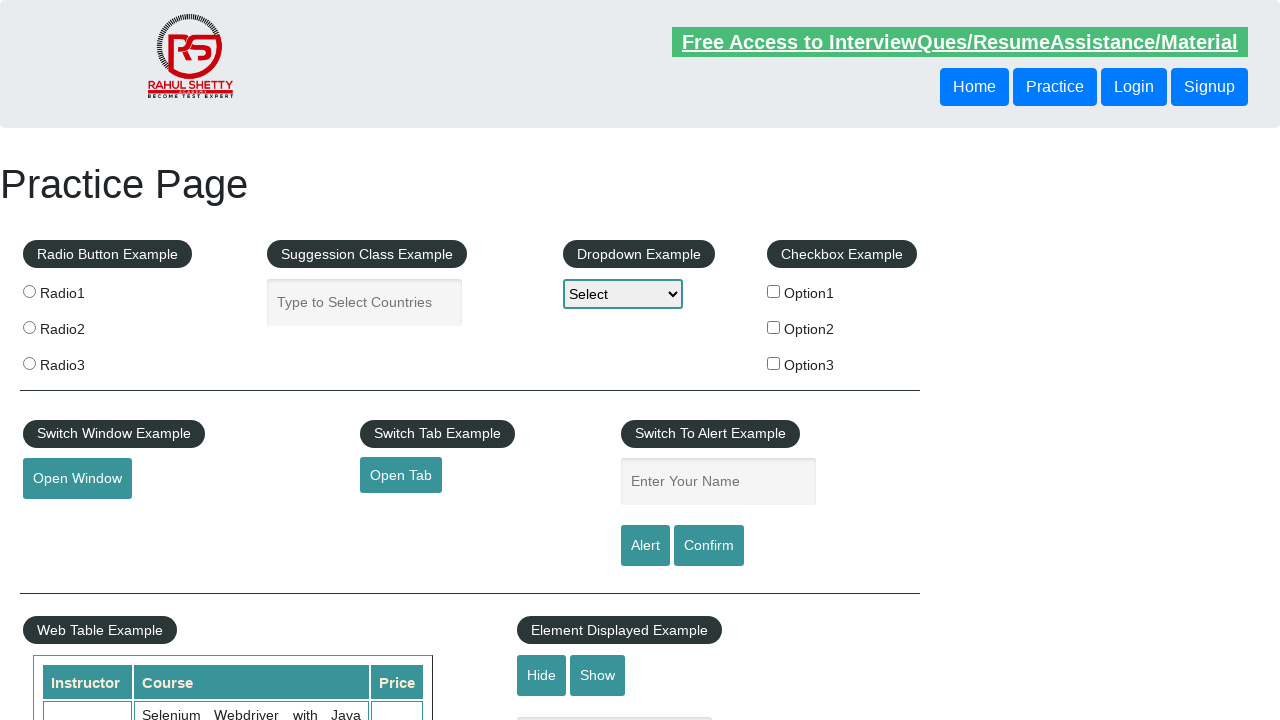

Located footer section (#gf-BIG)
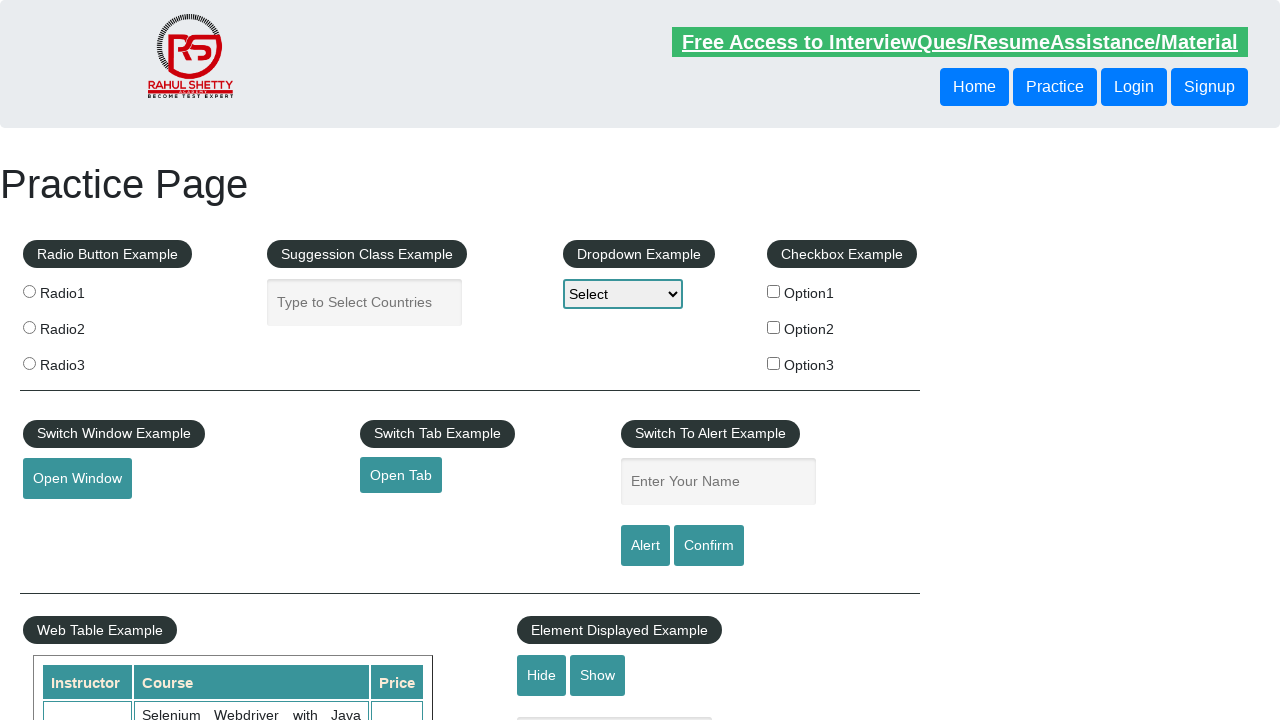

Counted hyperlinks in footer section: 20
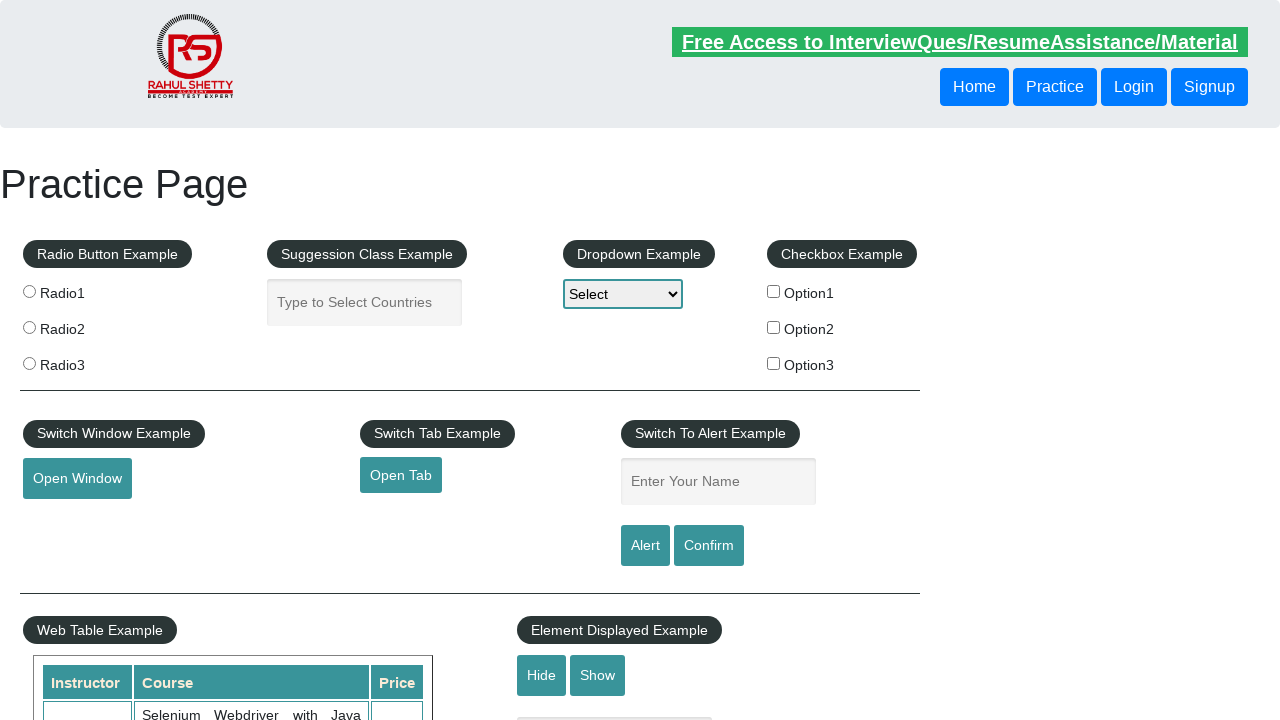

Located first column of footer section
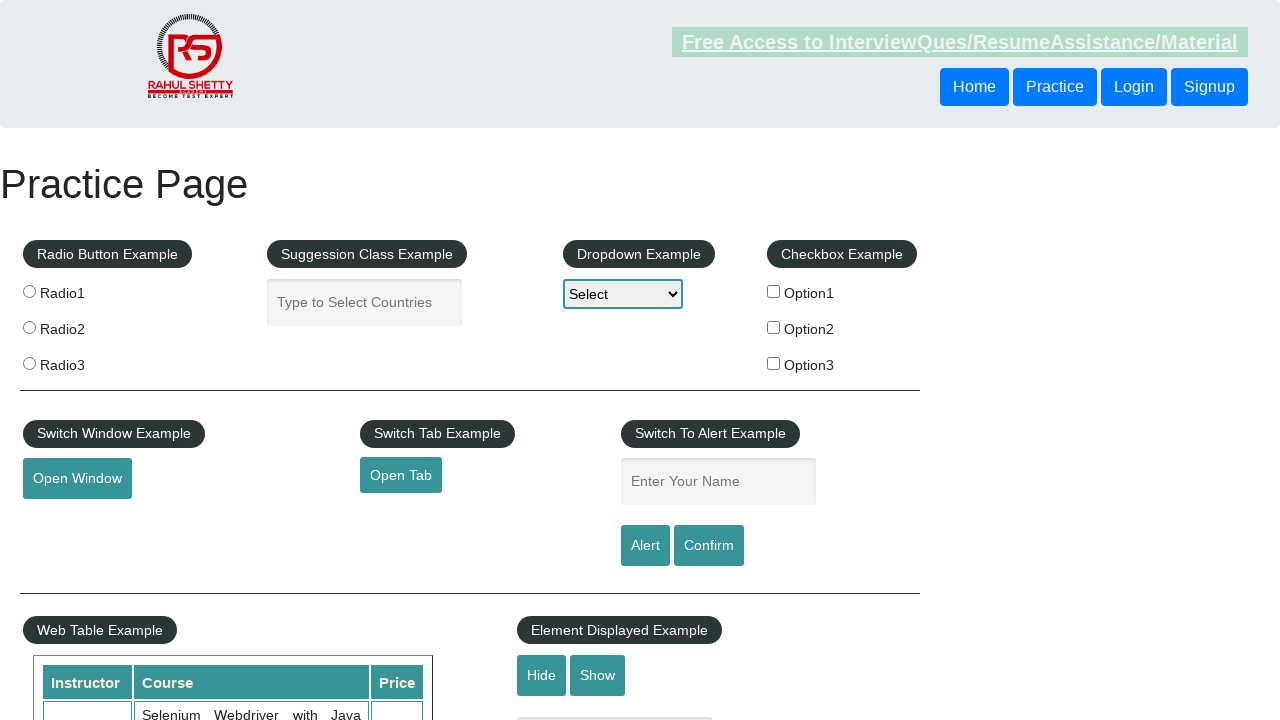

Counted hyperlinks in first column of footer: 5
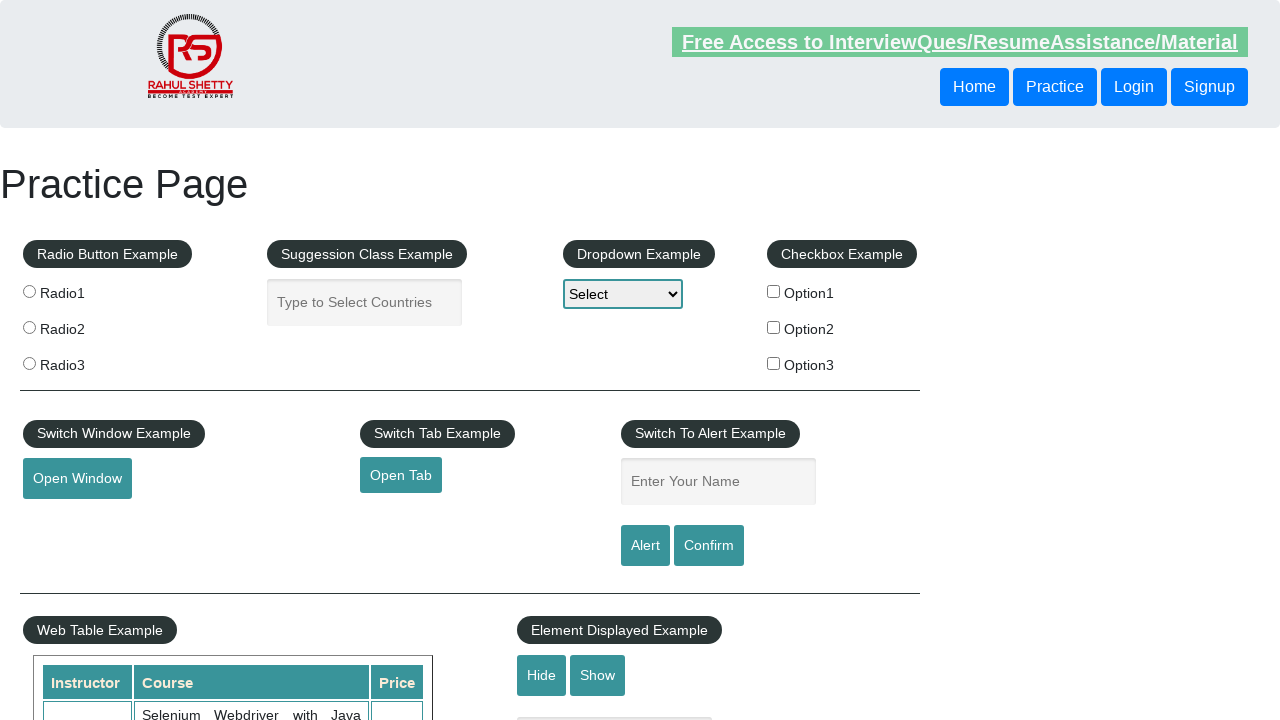

Counted items with .gf-li class in first column: 5
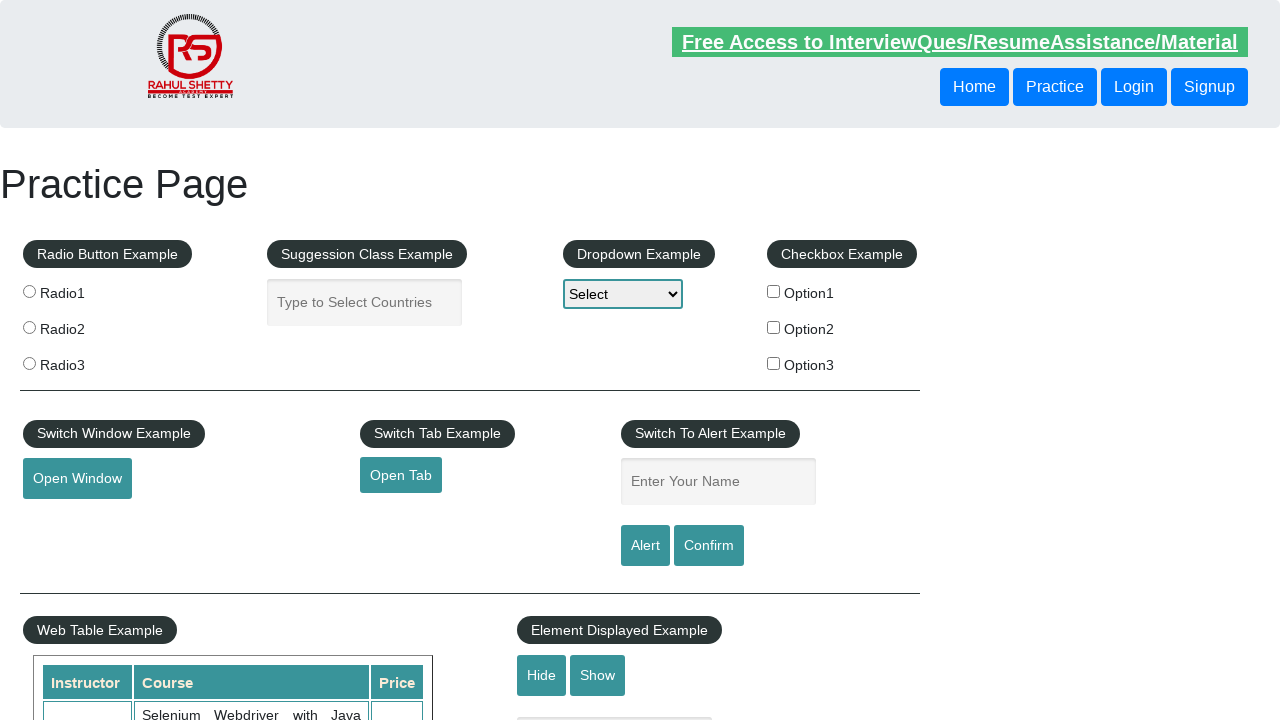

Counted list items in first column: 5
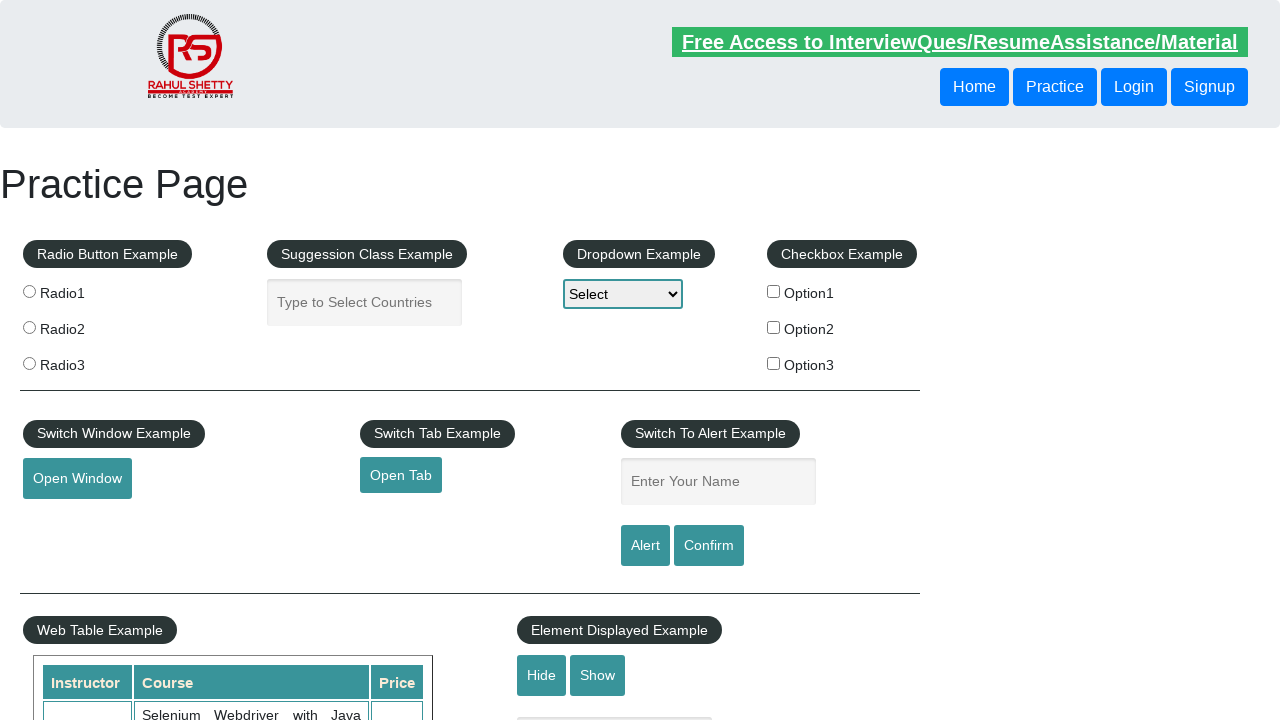

Retrieved all links from first column for opening in new tabs: 5 links
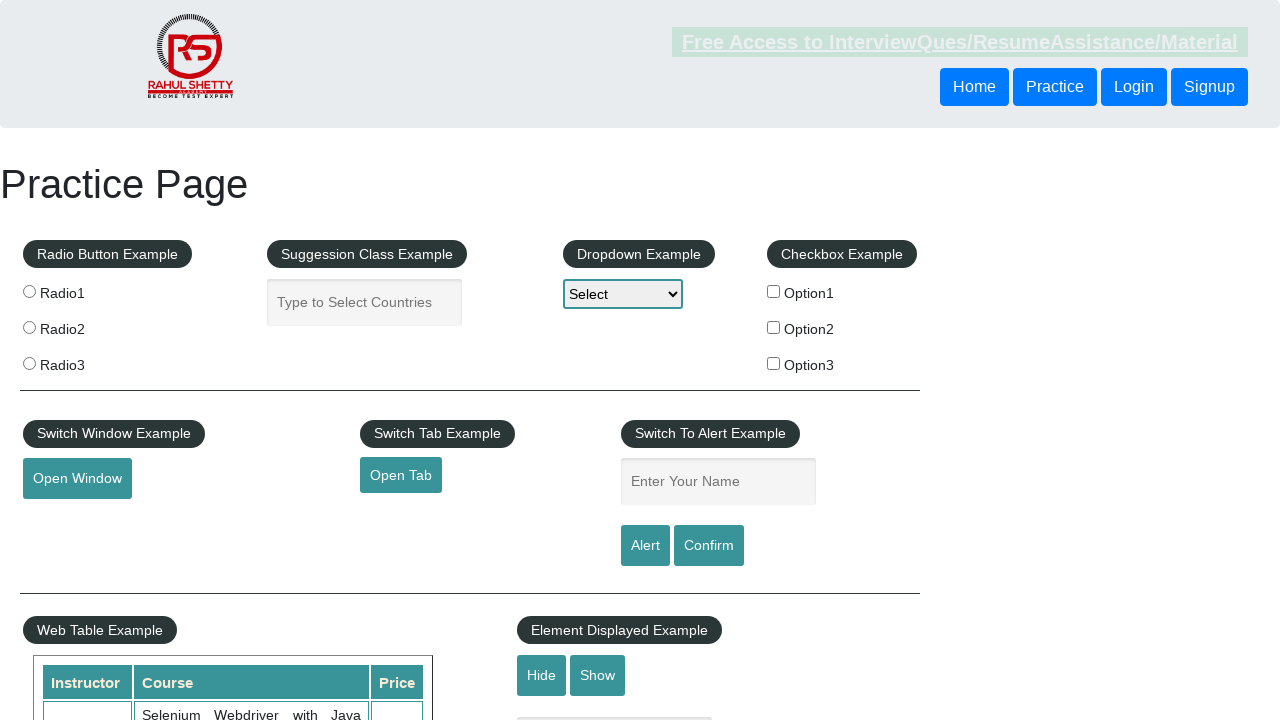

Opened link 1 in new tab using Ctrl+Click at (68, 520) on #gf-BIG >> xpath=//table/tbody/tr/td[1]/ul >> a >> nth=1
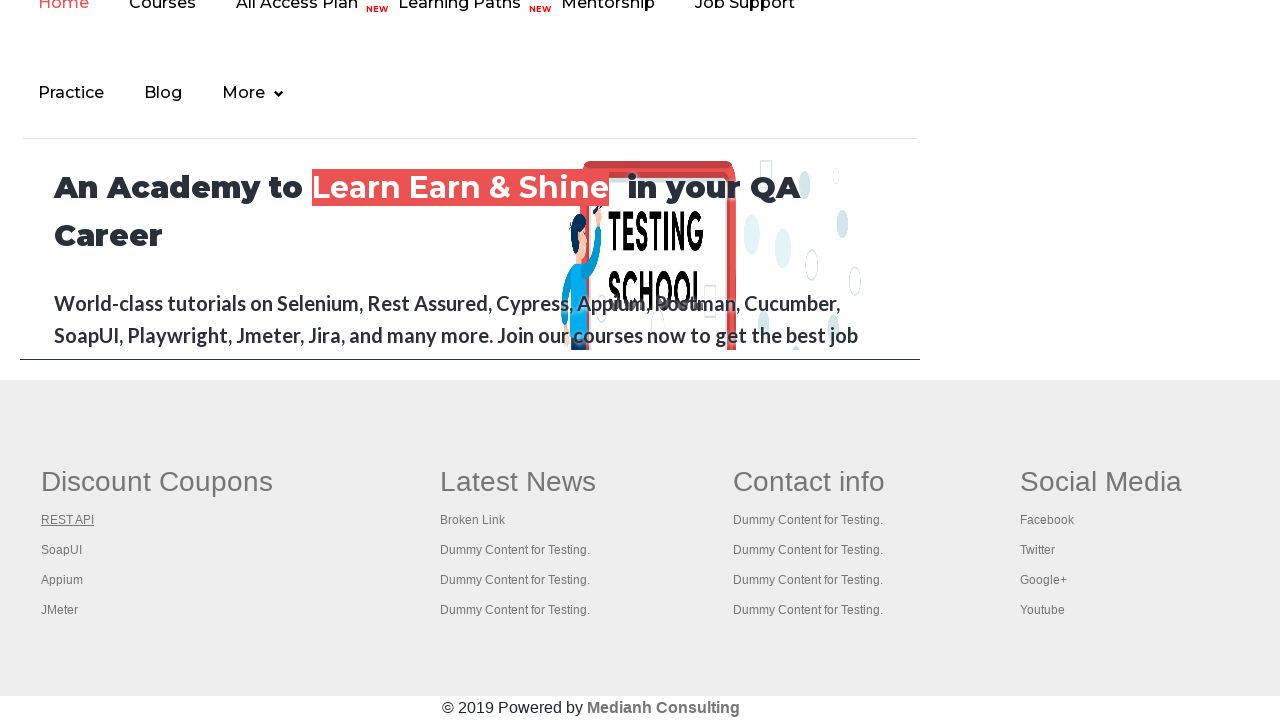

Waited 2 seconds for new tab to load
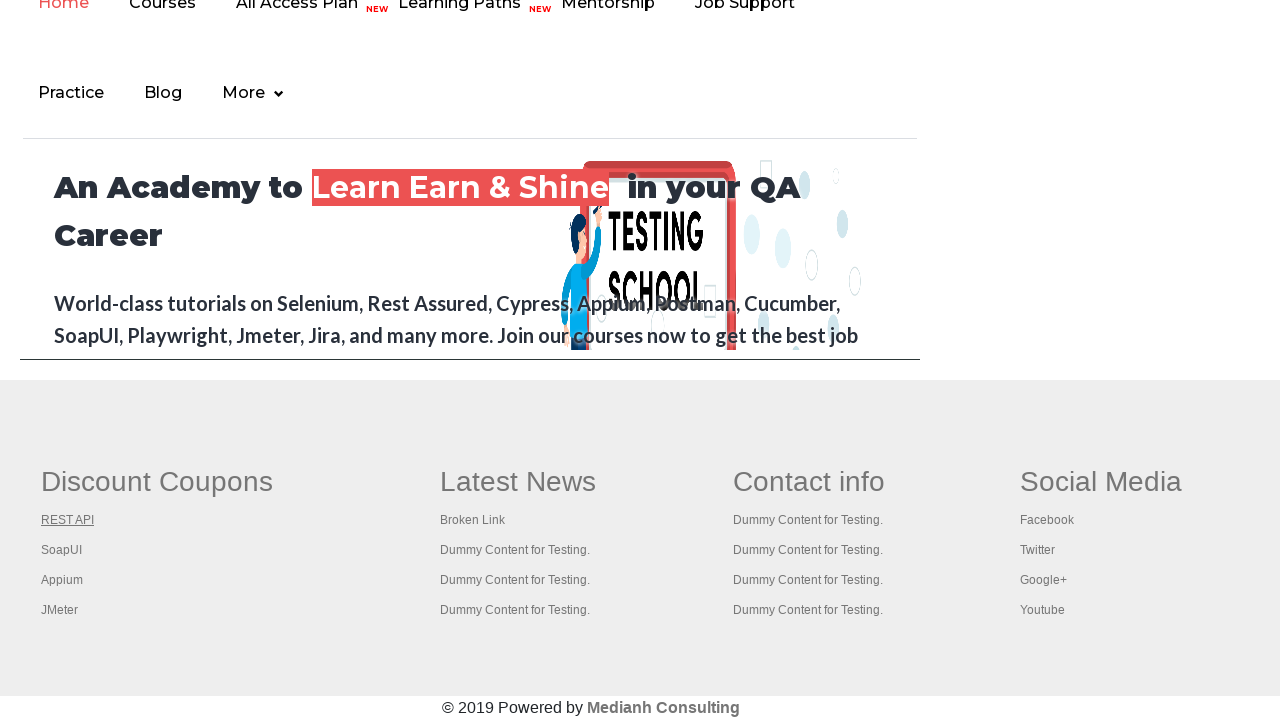

Opened link 2 in new tab using Ctrl+Click at (62, 550) on #gf-BIG >> xpath=//table/tbody/tr/td[1]/ul >> a >> nth=2
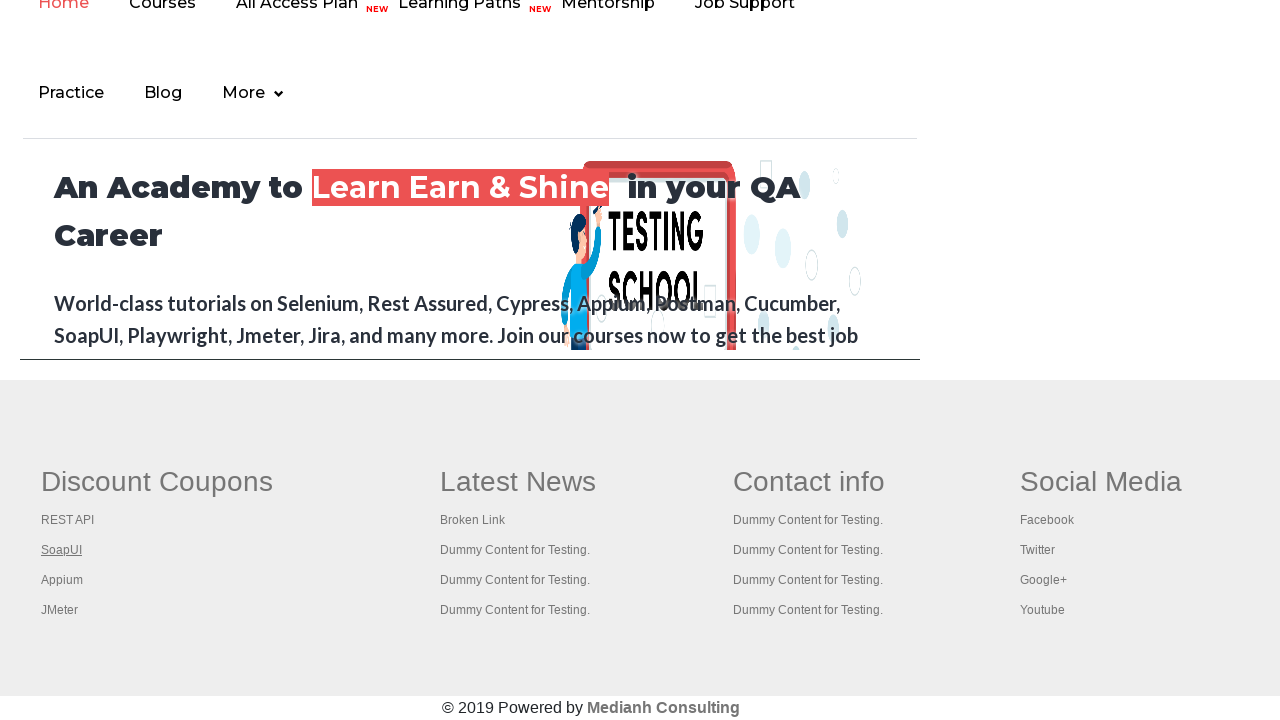

Waited 2 seconds for new tab to load
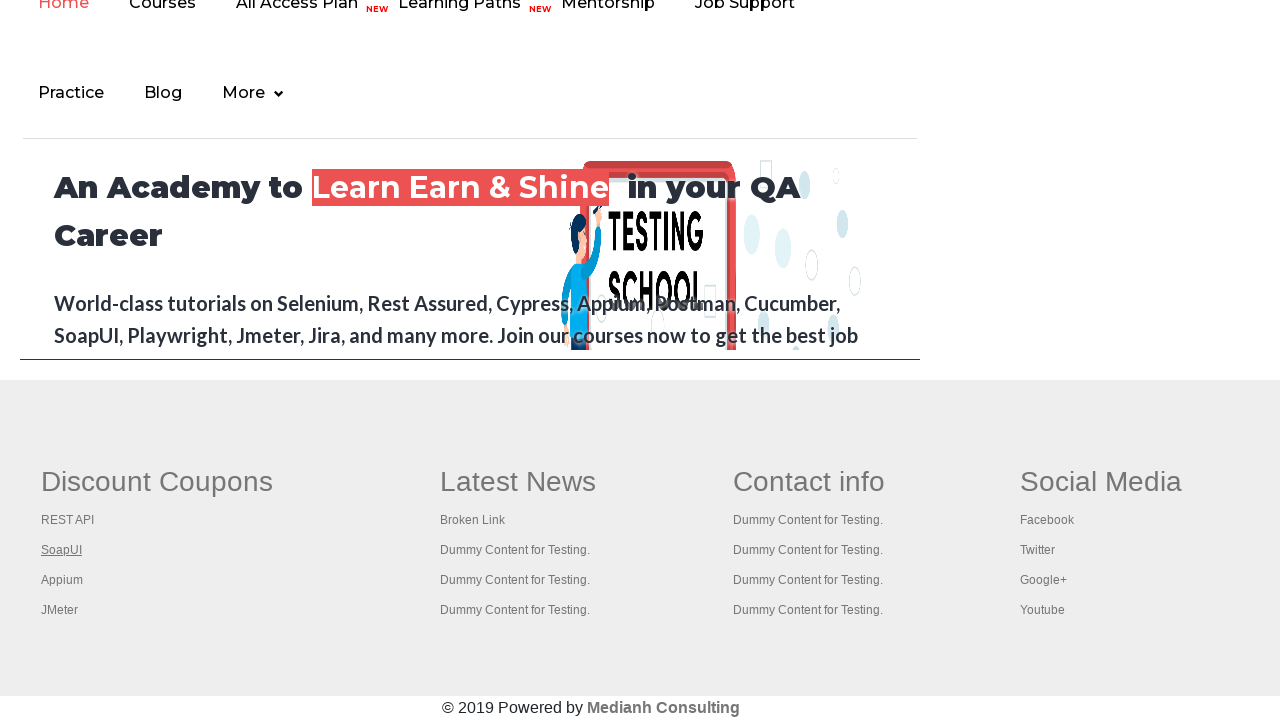

Opened link 3 in new tab using Ctrl+Click at (62, 580) on #gf-BIG >> xpath=//table/tbody/tr/td[1]/ul >> a >> nth=3
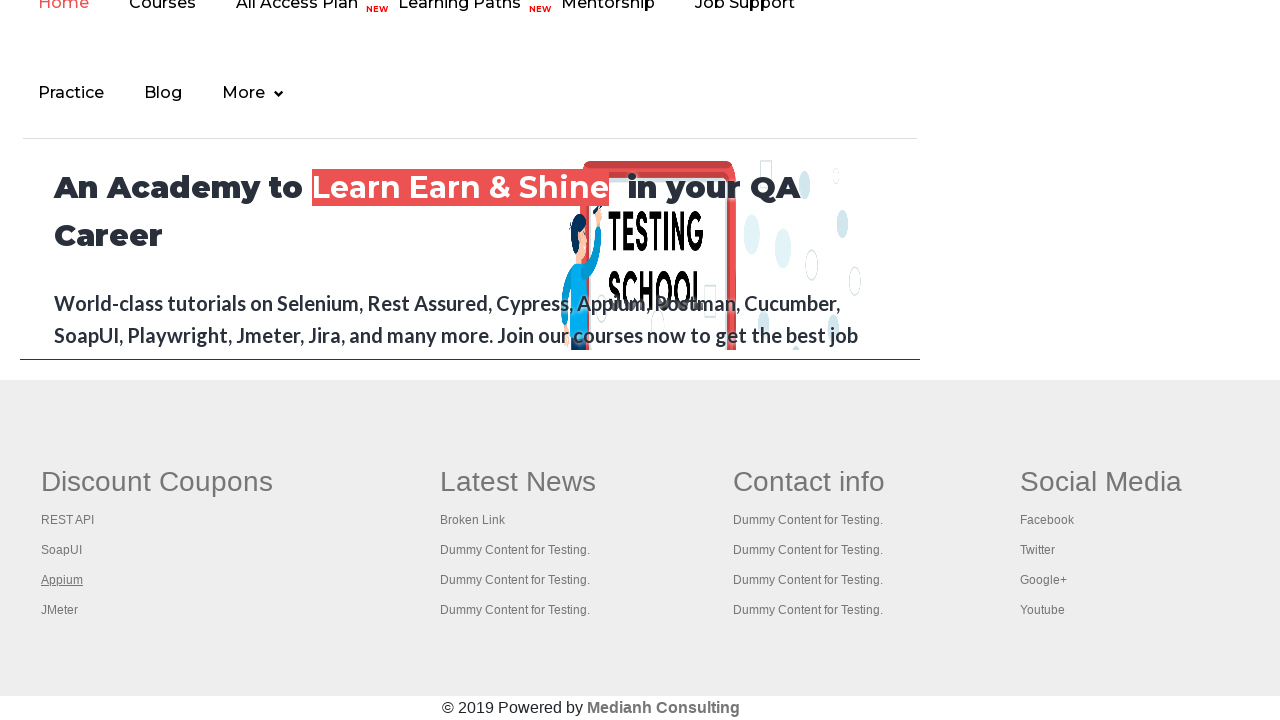

Waited 2 seconds for new tab to load
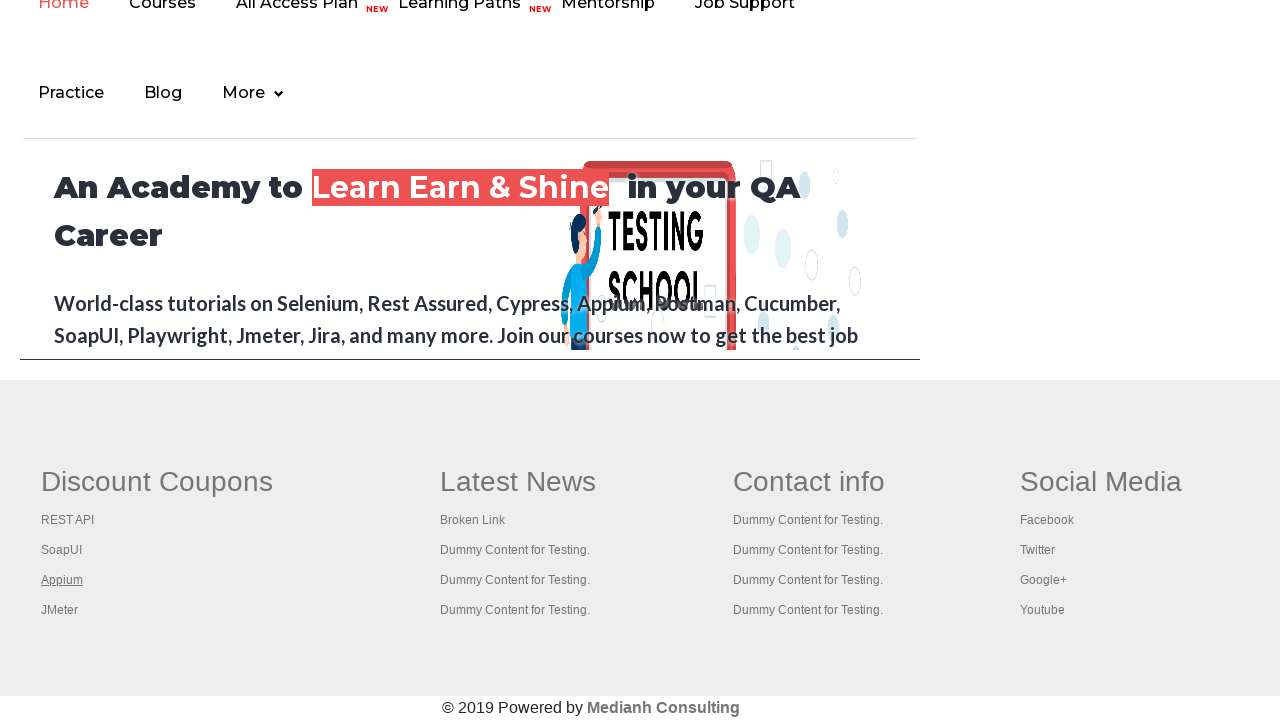

Opened link 4 in new tab using Ctrl+Click at (60, 610) on #gf-BIG >> xpath=//table/tbody/tr/td[1]/ul >> a >> nth=4
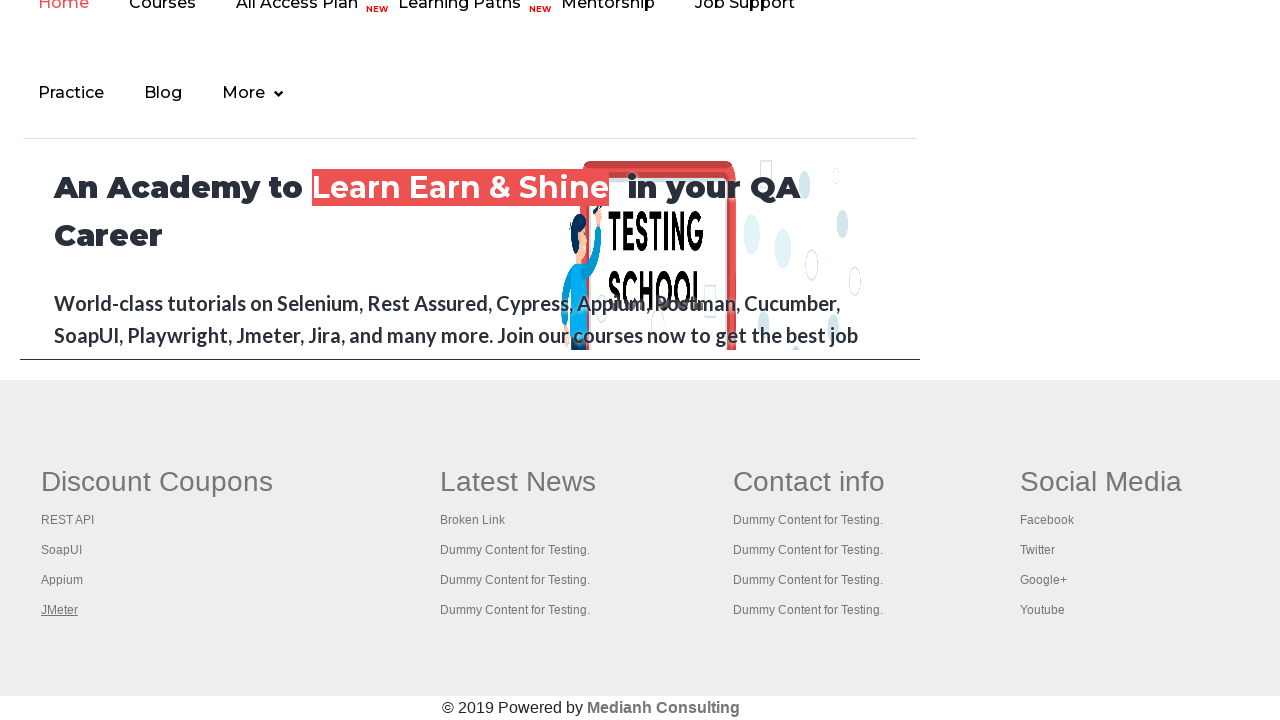

Waited 2 seconds for new tab to load
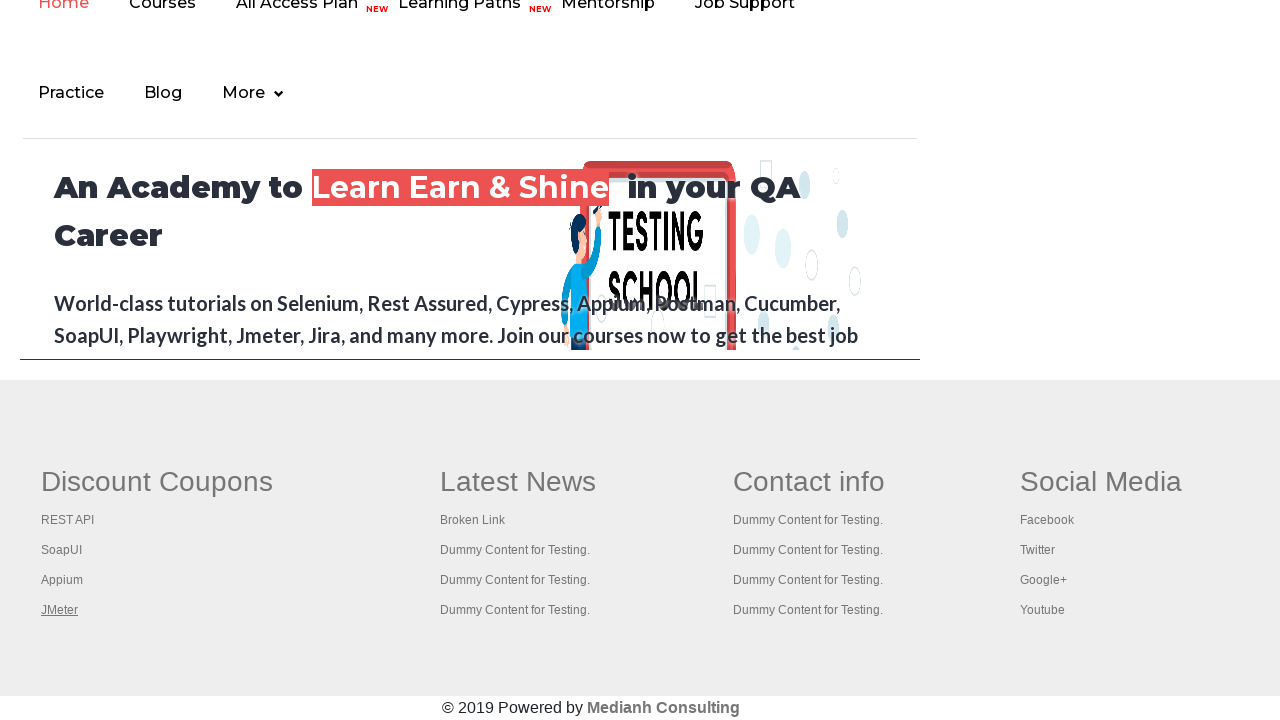

Retrieved all open pages/tabs: 5 total
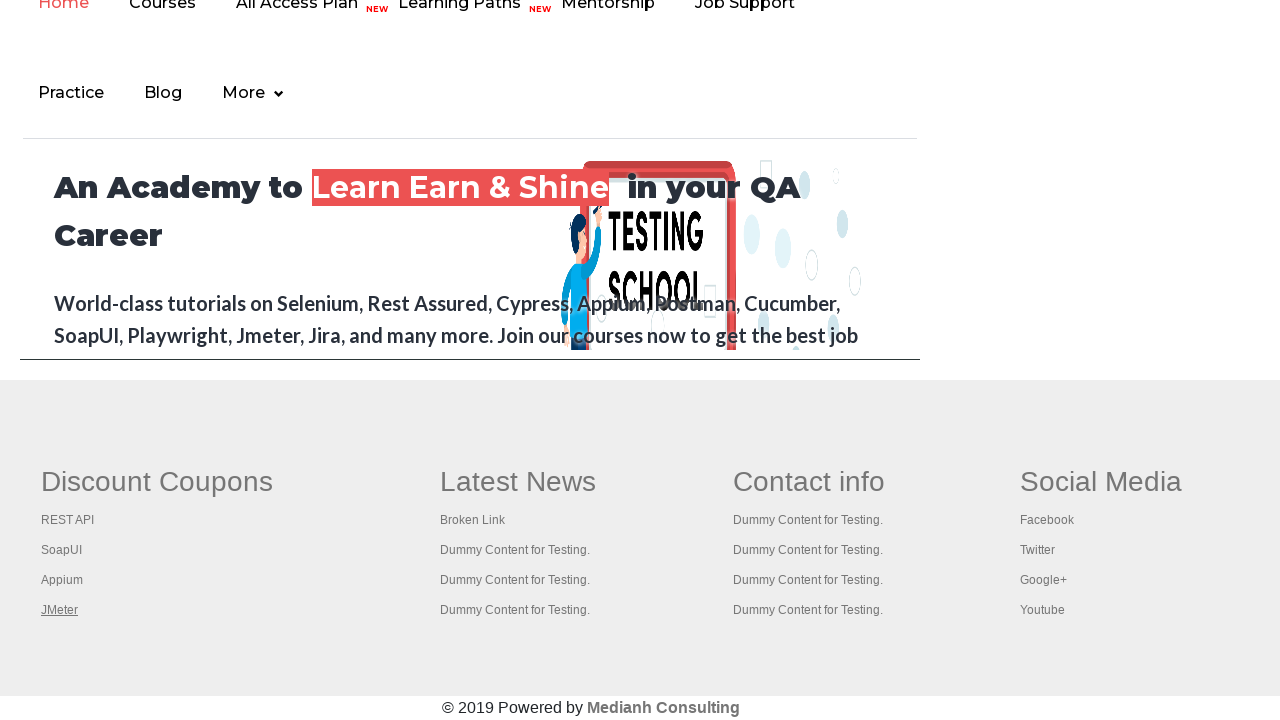

Switched to next open tab
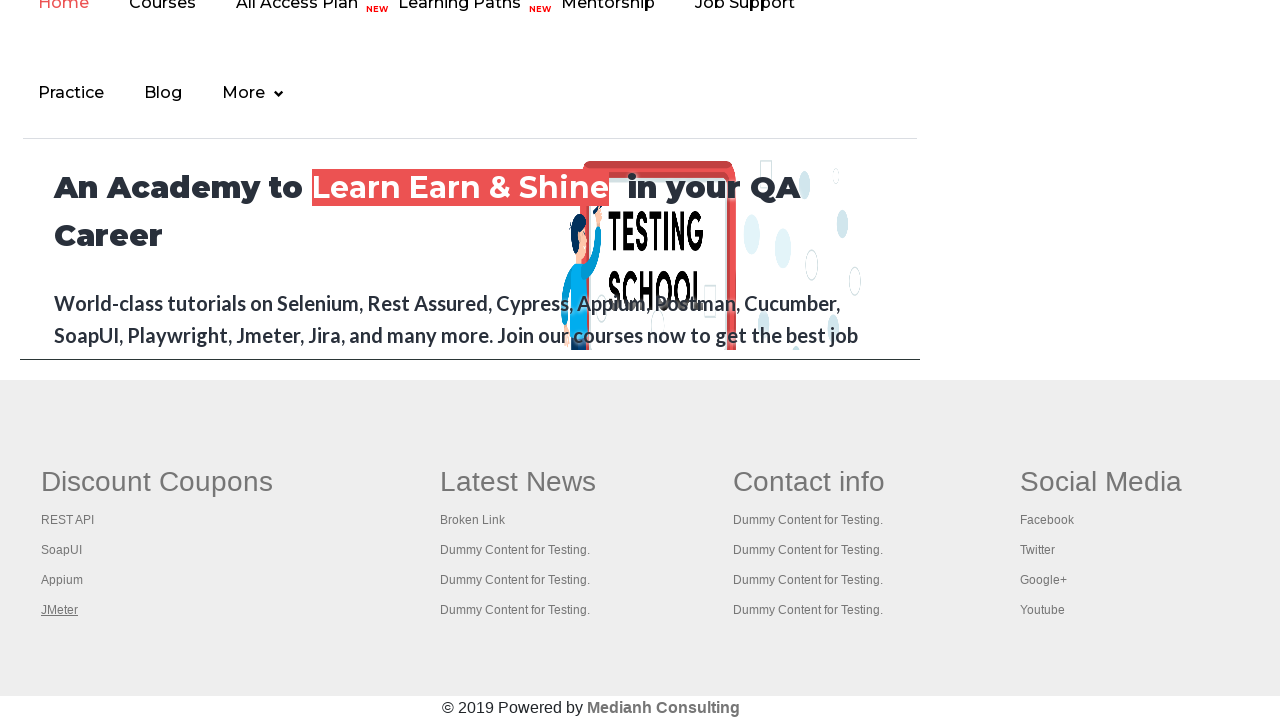

Retrieved page title: Practice Page
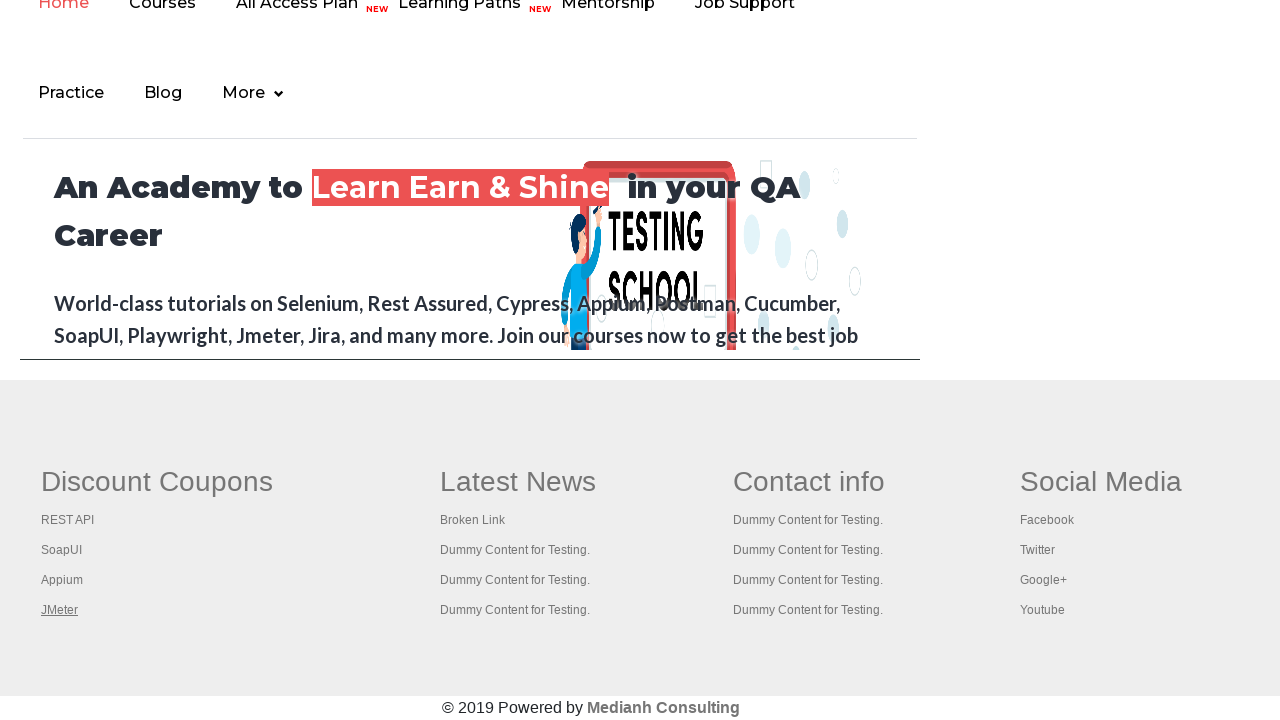

Switched to next open tab
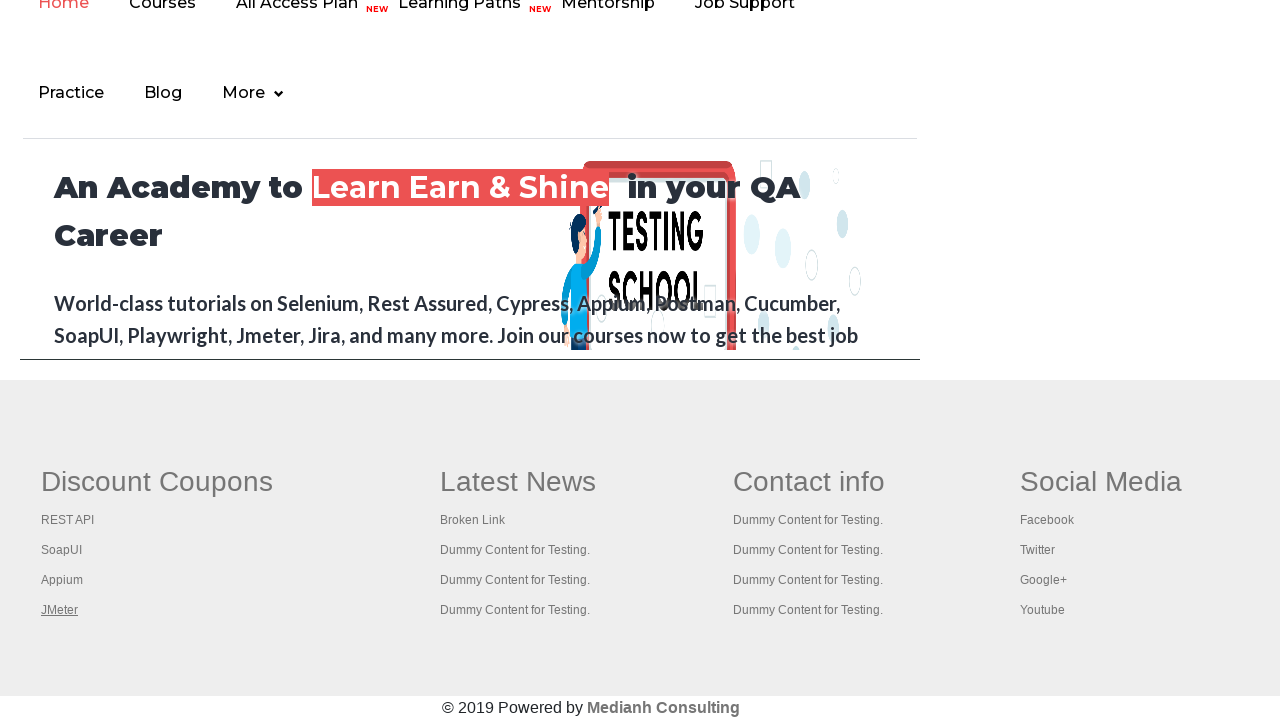

Retrieved page title: REST API Tutorial
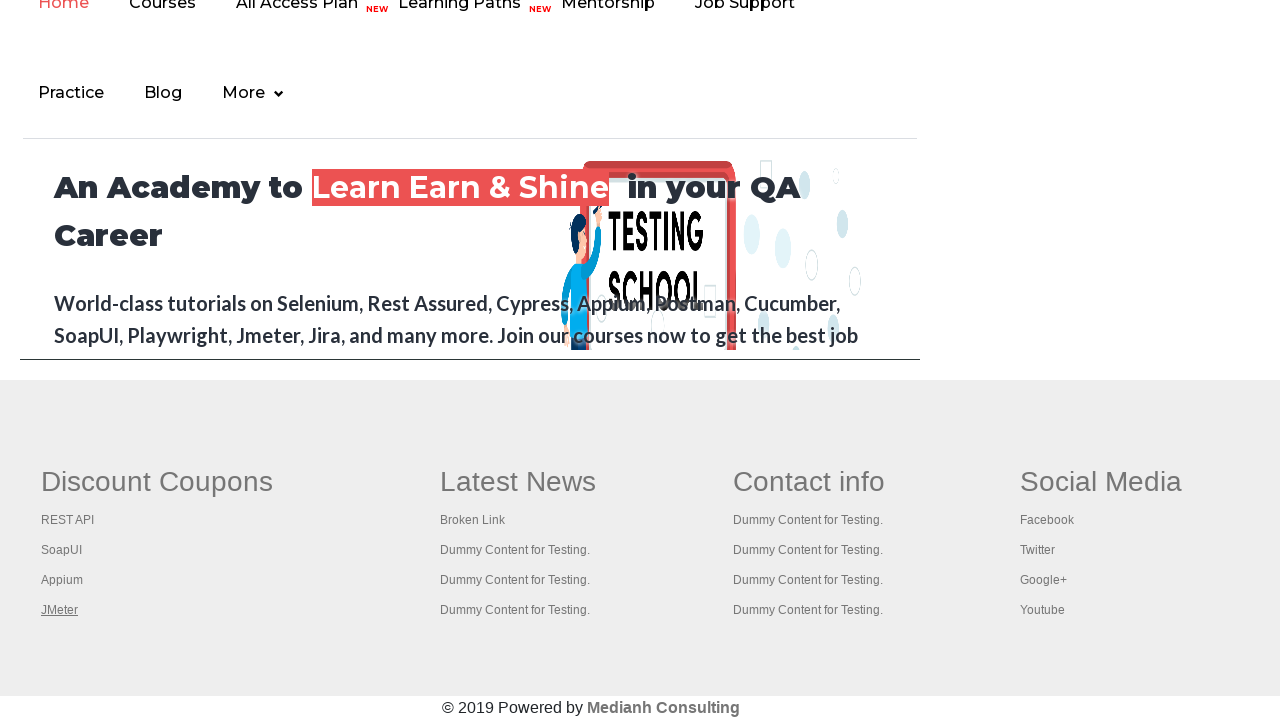

Switched to next open tab
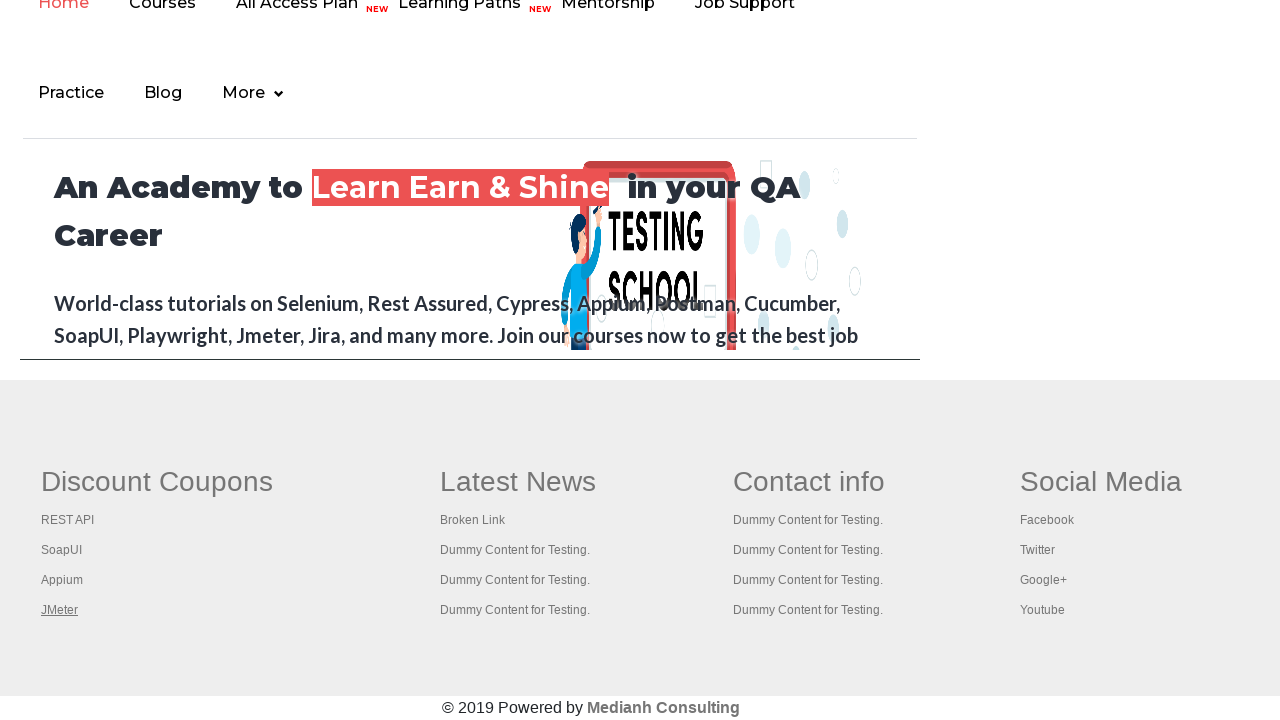

Retrieved page title: The World’s Most Popular API Testing Tool | SoapUI
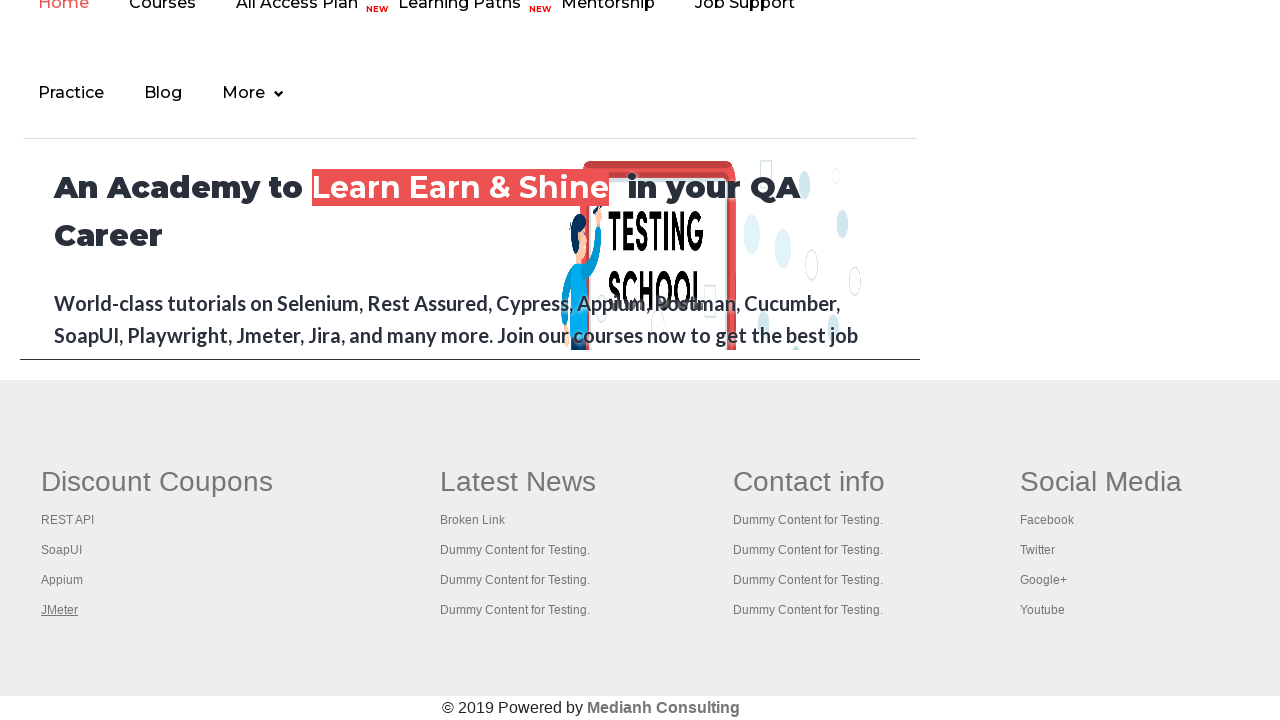

Switched to next open tab
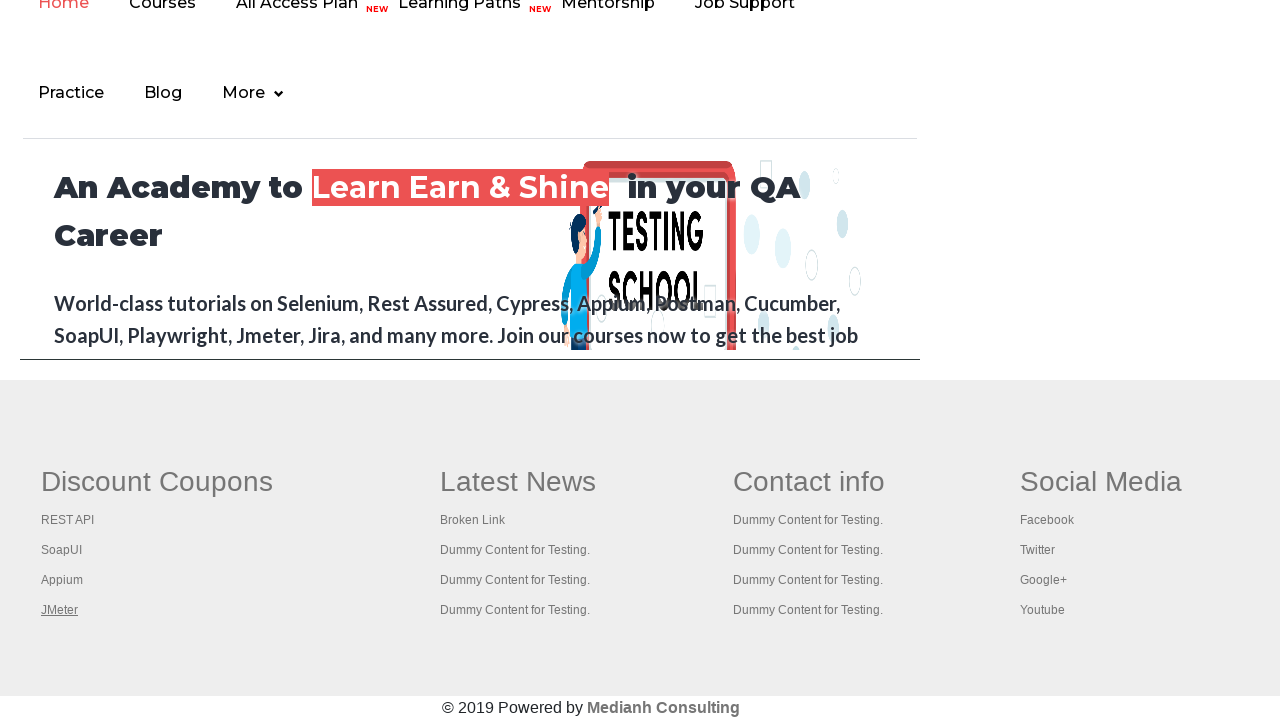

Retrieved page title: Appium tutorial for Mobile Apps testing | RahulShetty Academy | Rahul
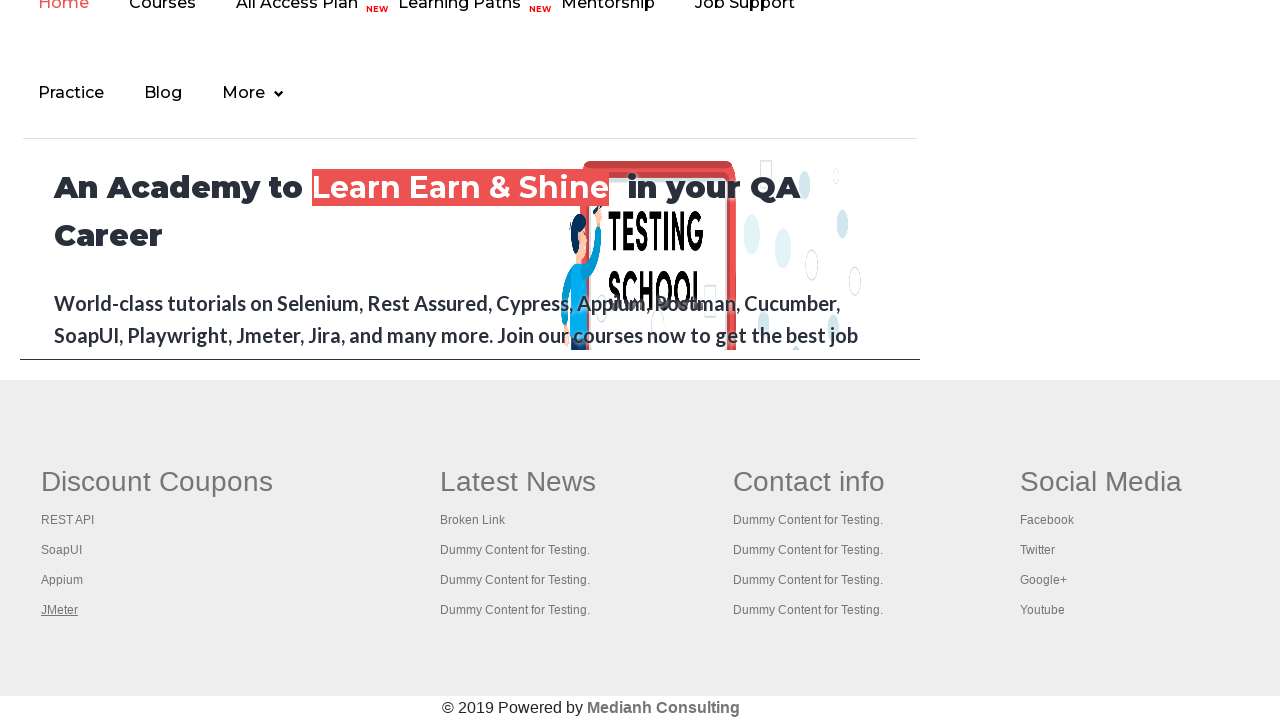

Switched to next open tab
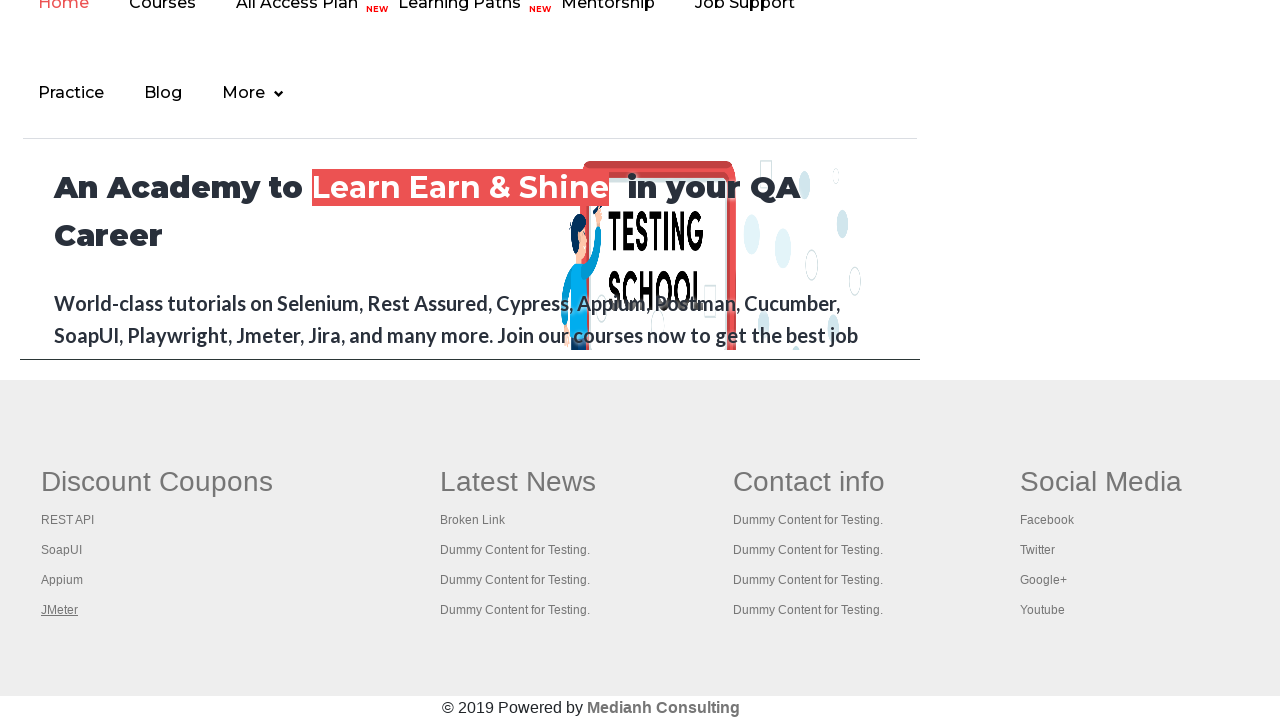

Retrieved page title: Apache JMeter - Apache JMeter™
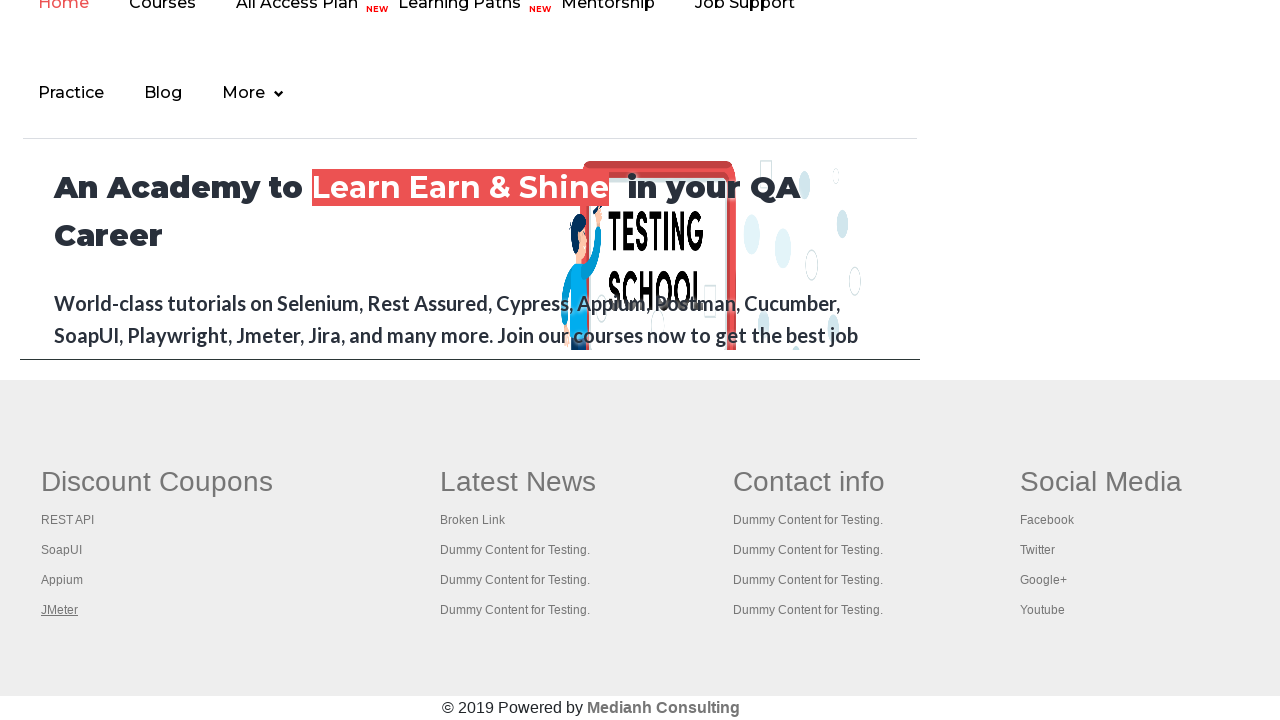

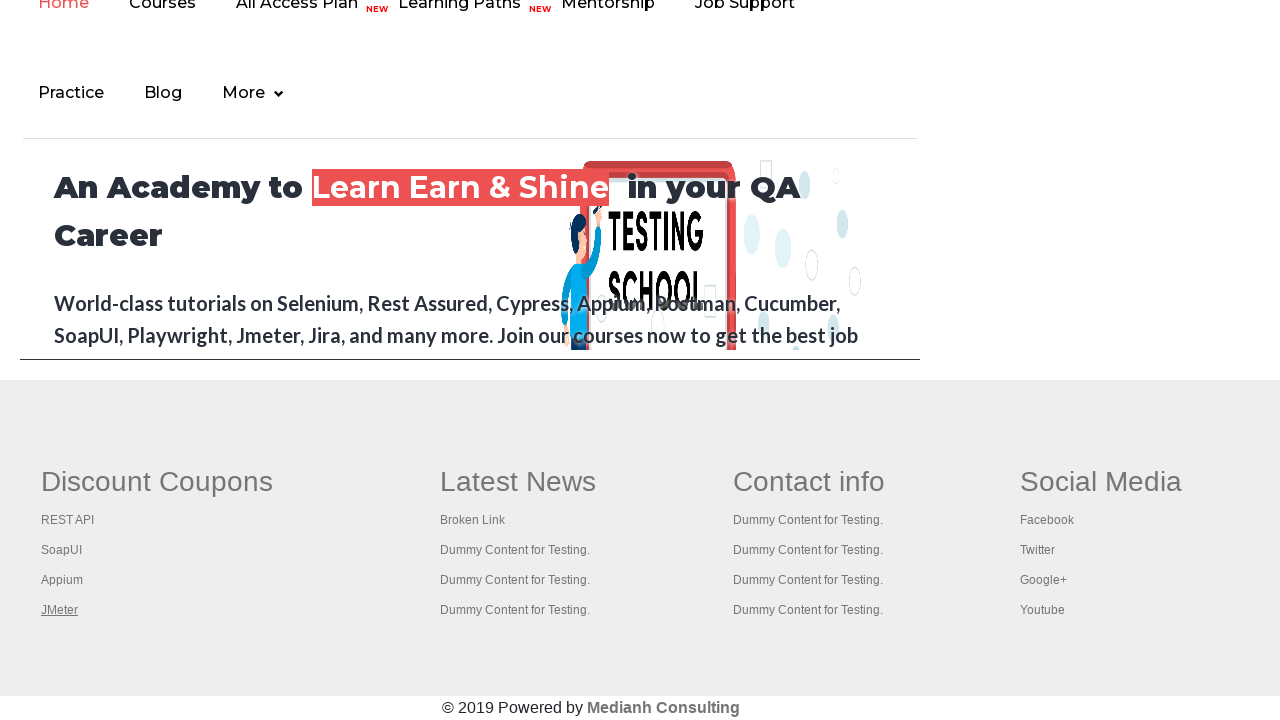